Tests alert dismissal by entering a name, triggering confirm dialog and dismissing it

Starting URL: http://www.rahulshettyacademy.com/AutomationPractice/

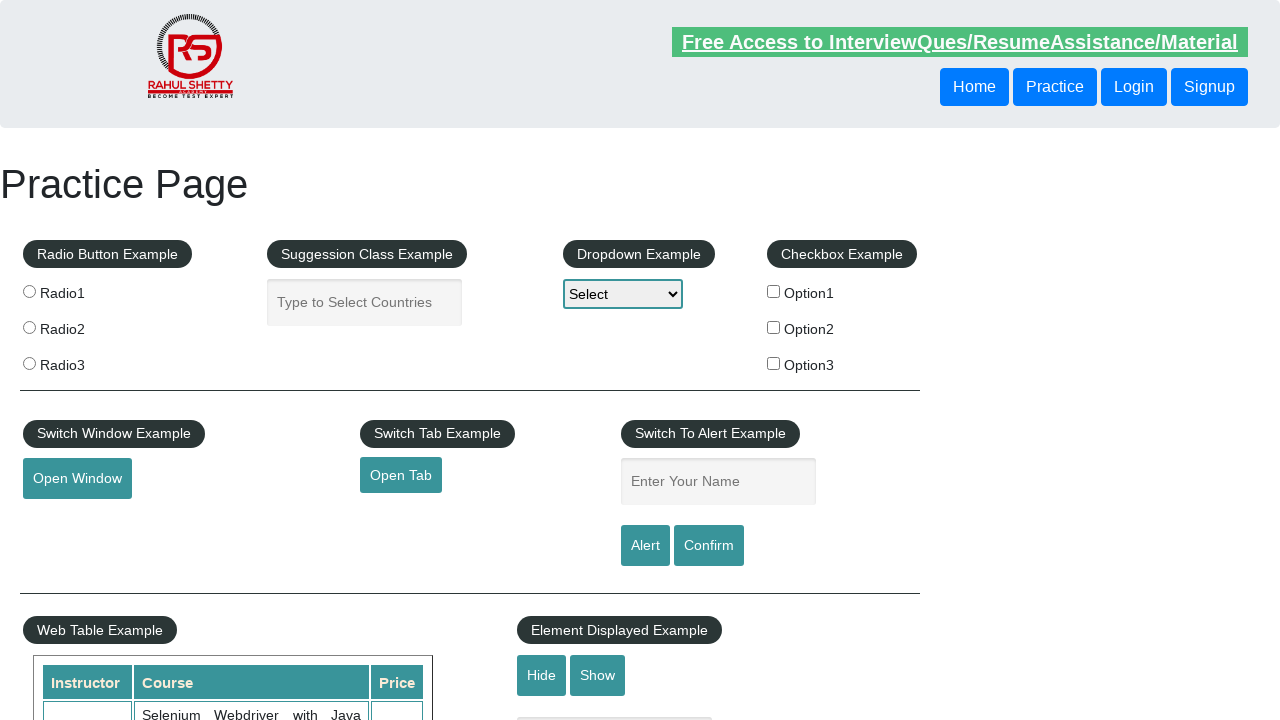

Entered 'John' in the name field on //input[@id='name']
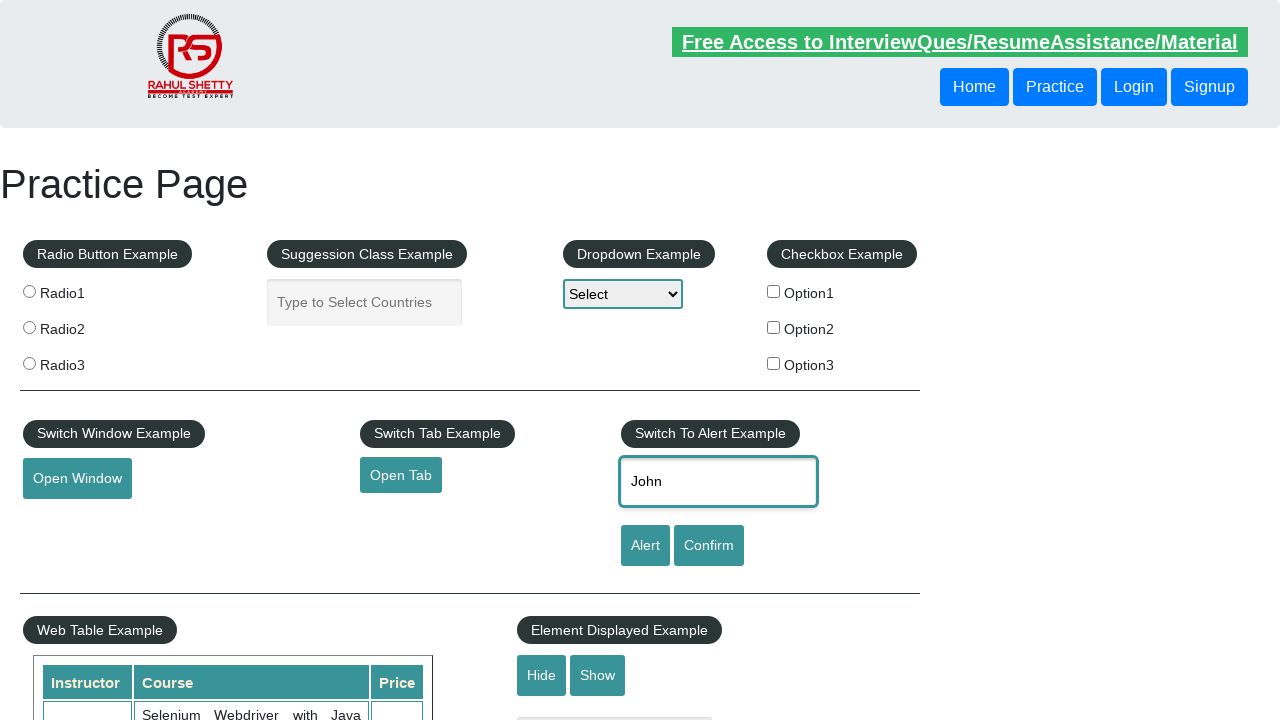

Set up dialog handler to dismiss alerts
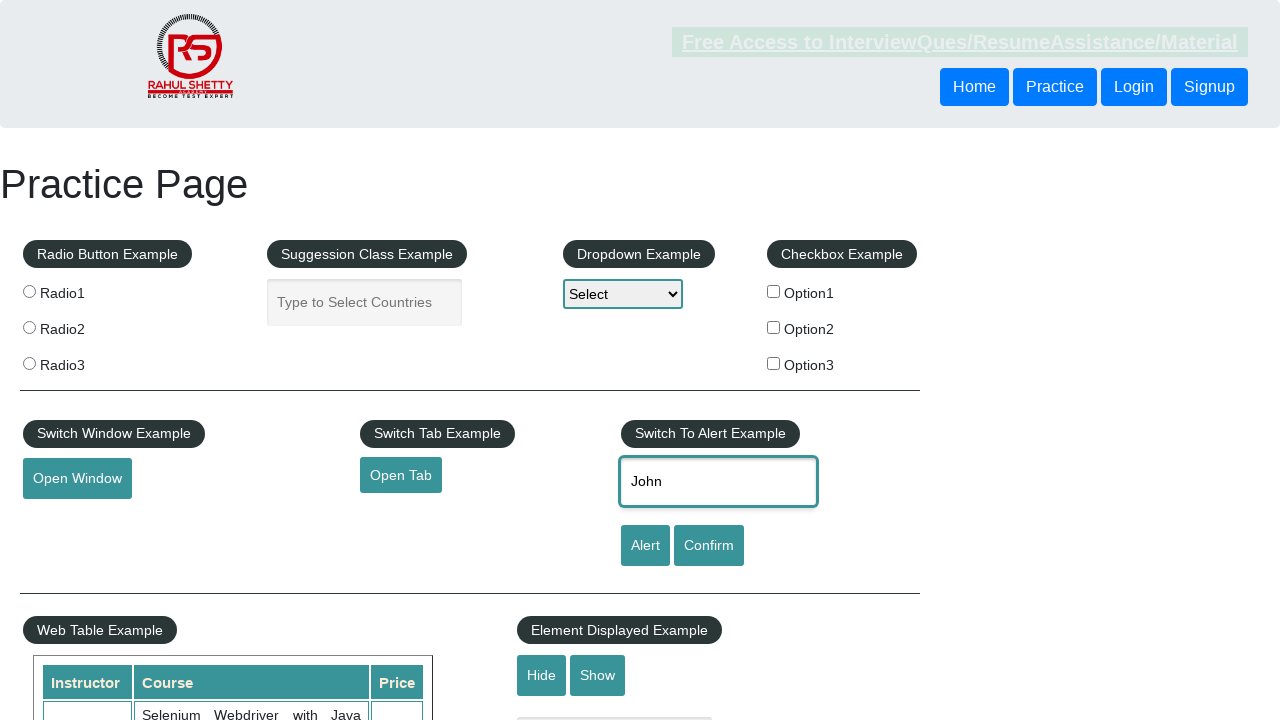

Clicked confirm button to trigger alert dialog at (709, 546) on xpath=//input[@id='confirmbtn']
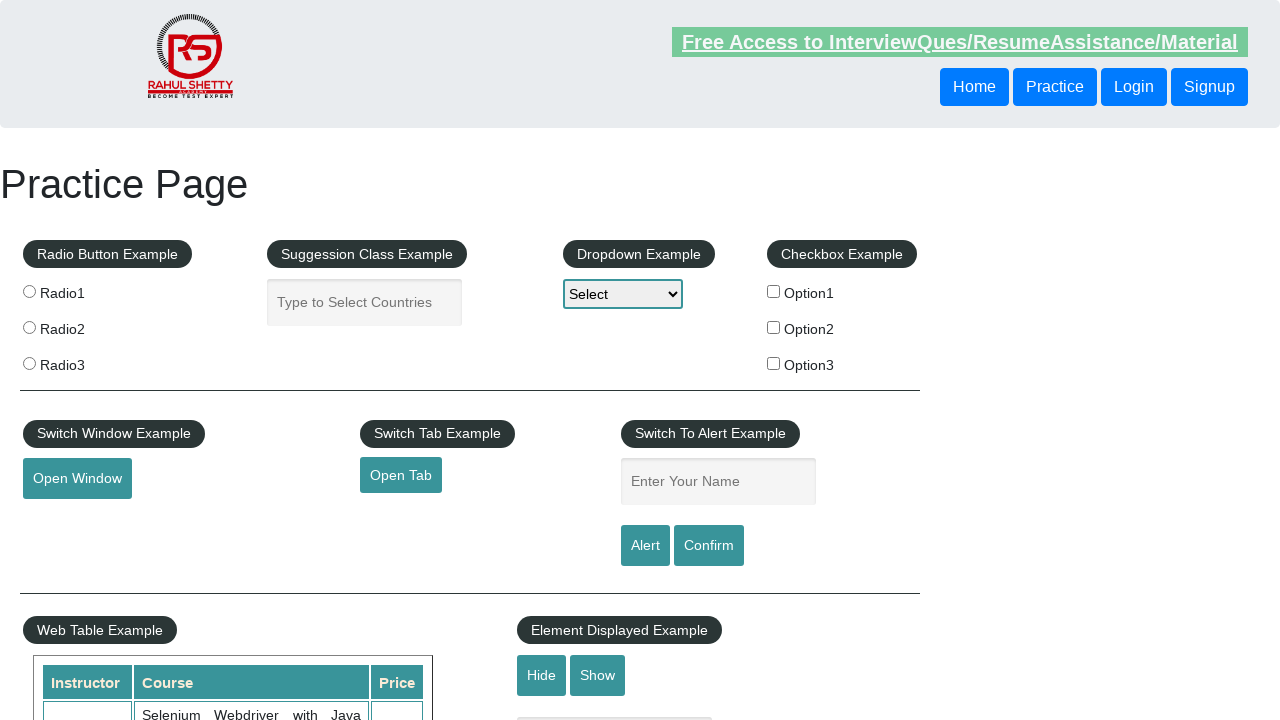

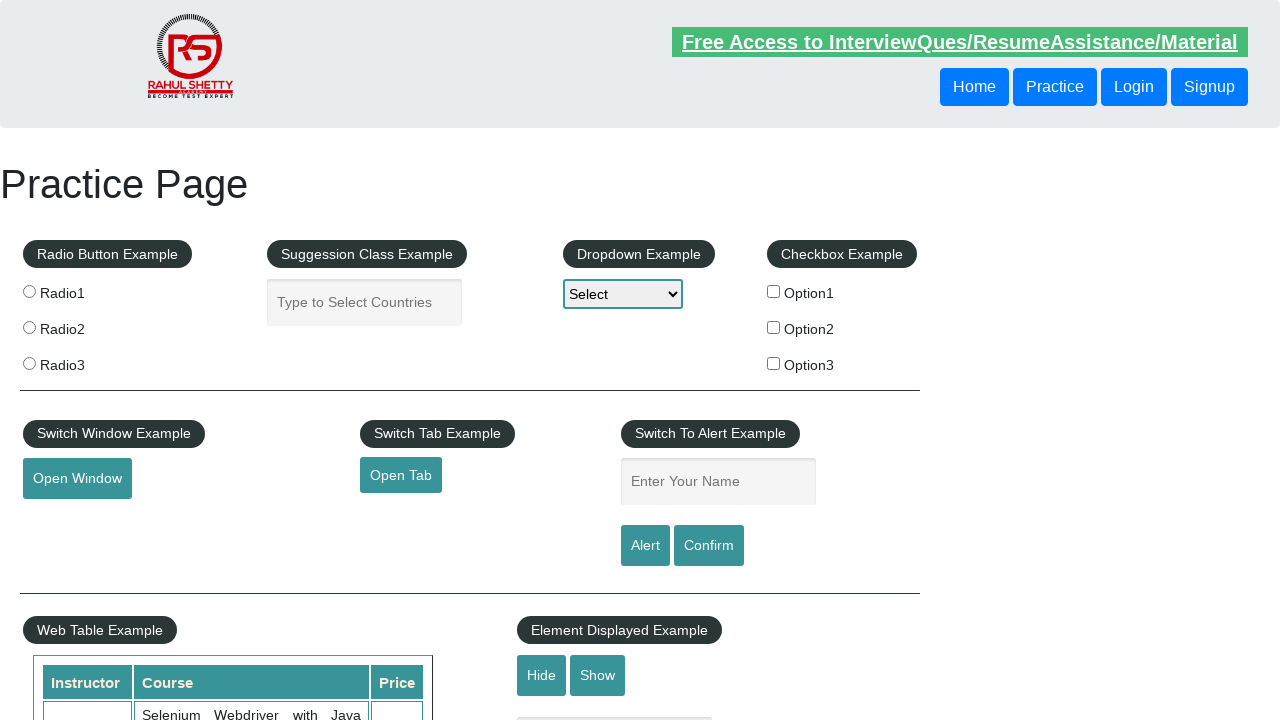